Tests checkbox functionality on a practice page by finding all car-related checkboxes and clicking each one that is visible

Starting URL: https://www.letskodeit.com/practice

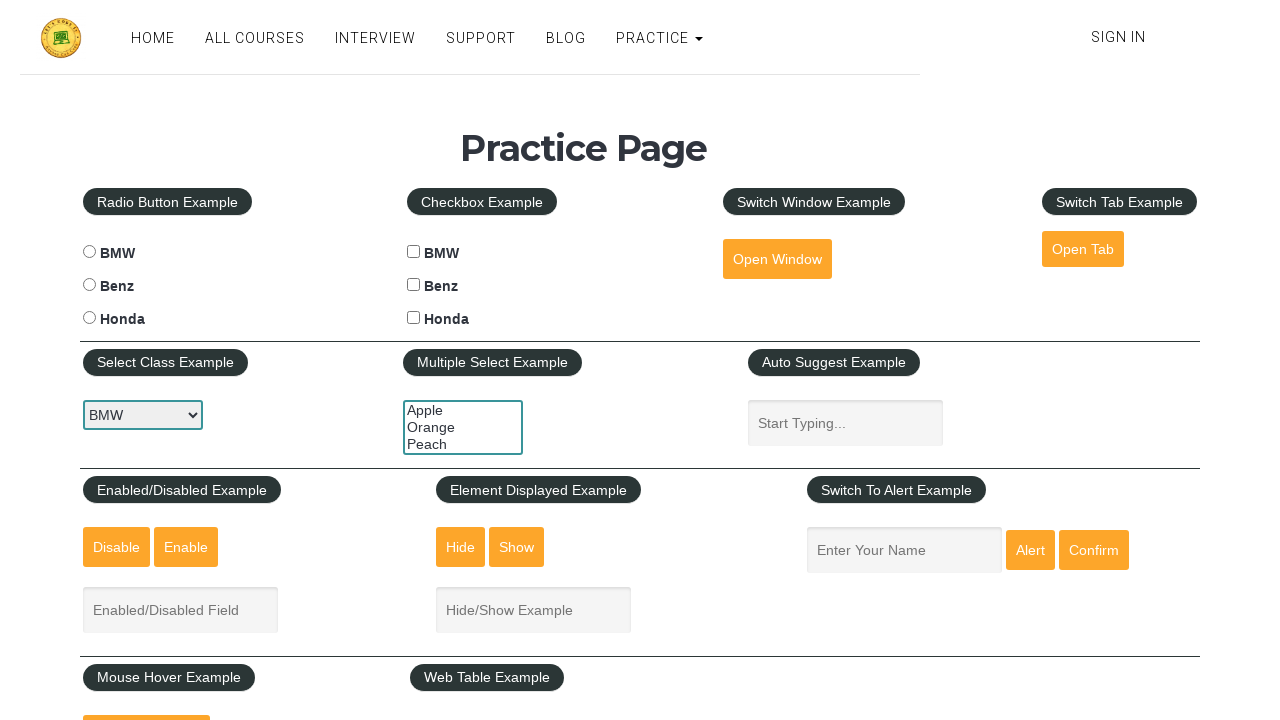

Waited for car checkboxes to be present on the page
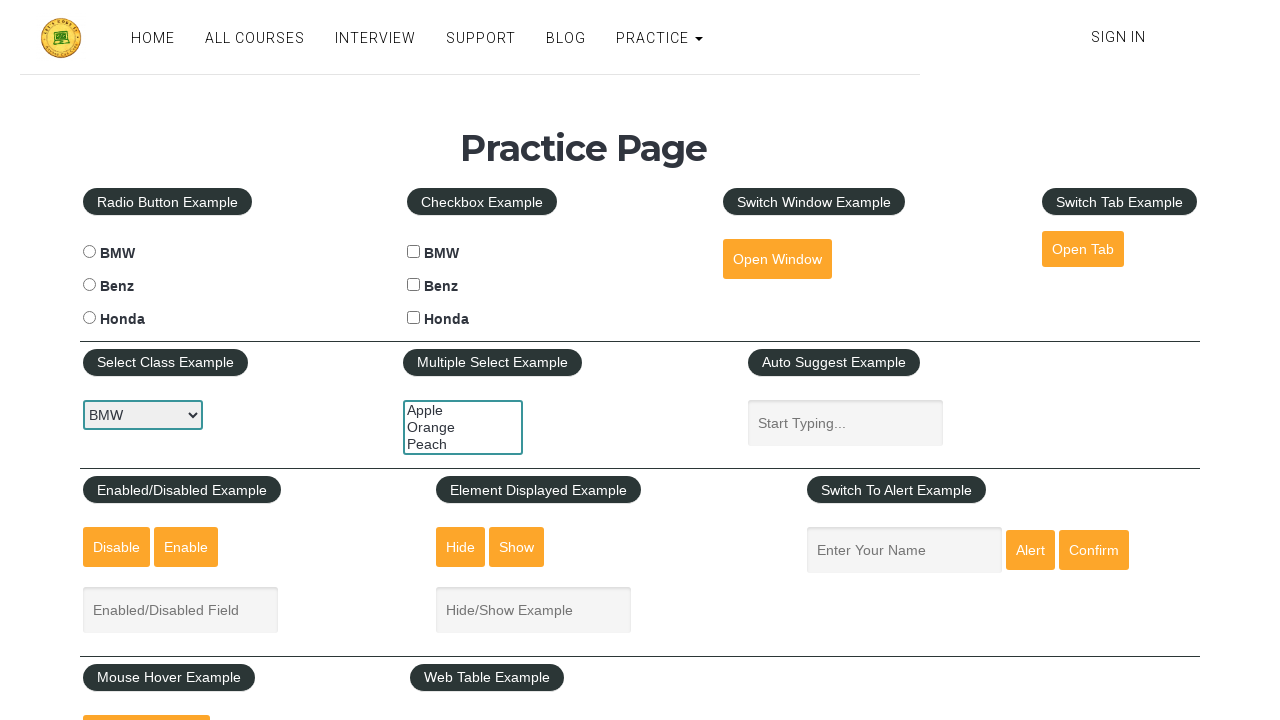

Located all car-related checkboxes
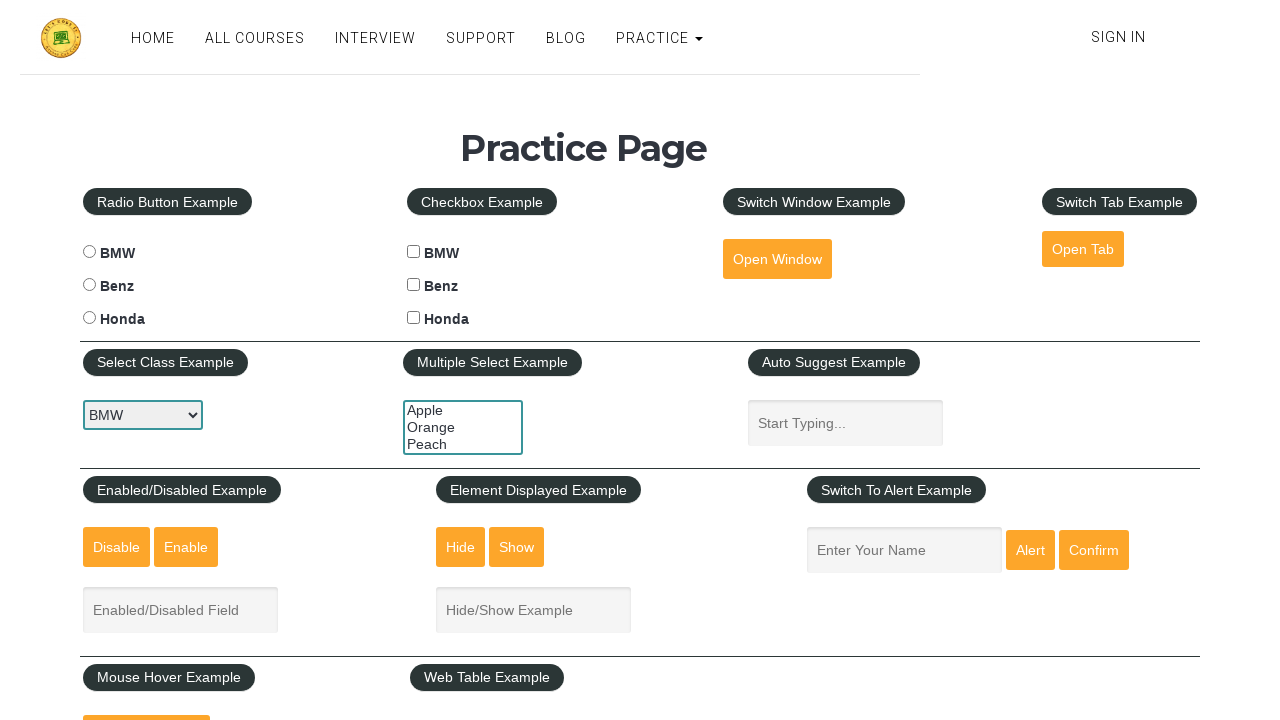

Found 3 car checkboxes in total
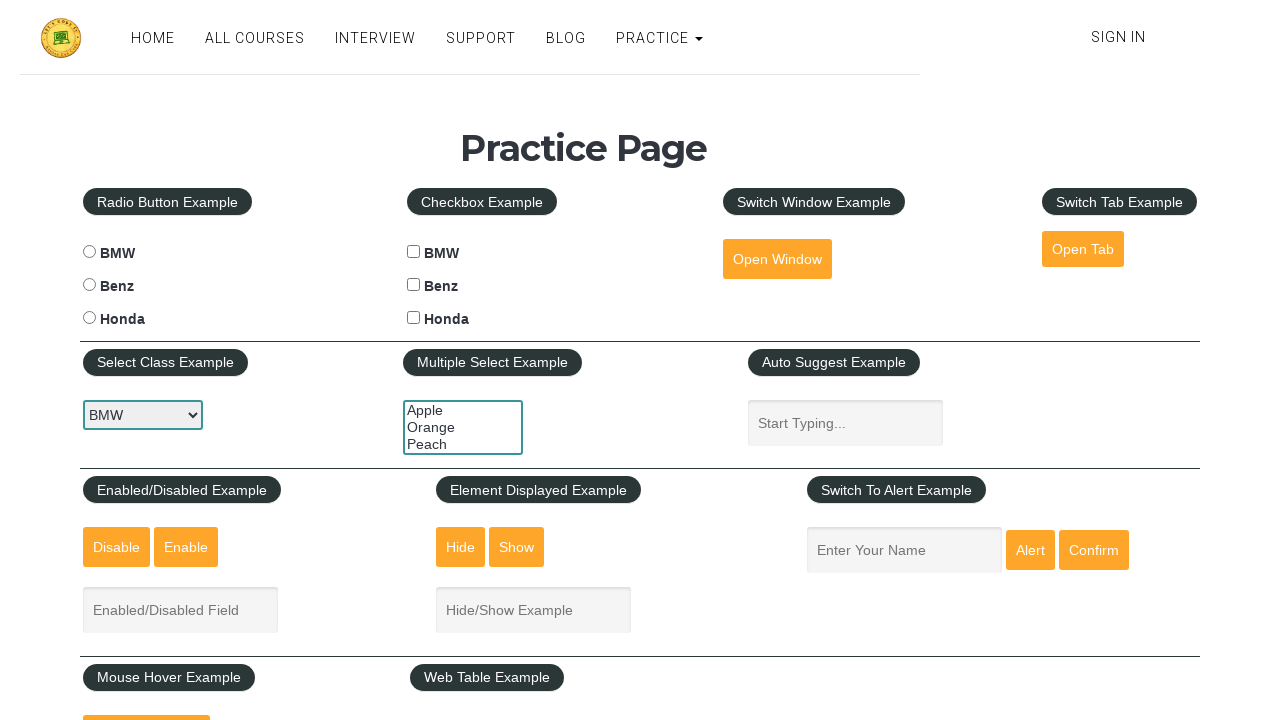

Retrieved checkbox 1 of 3
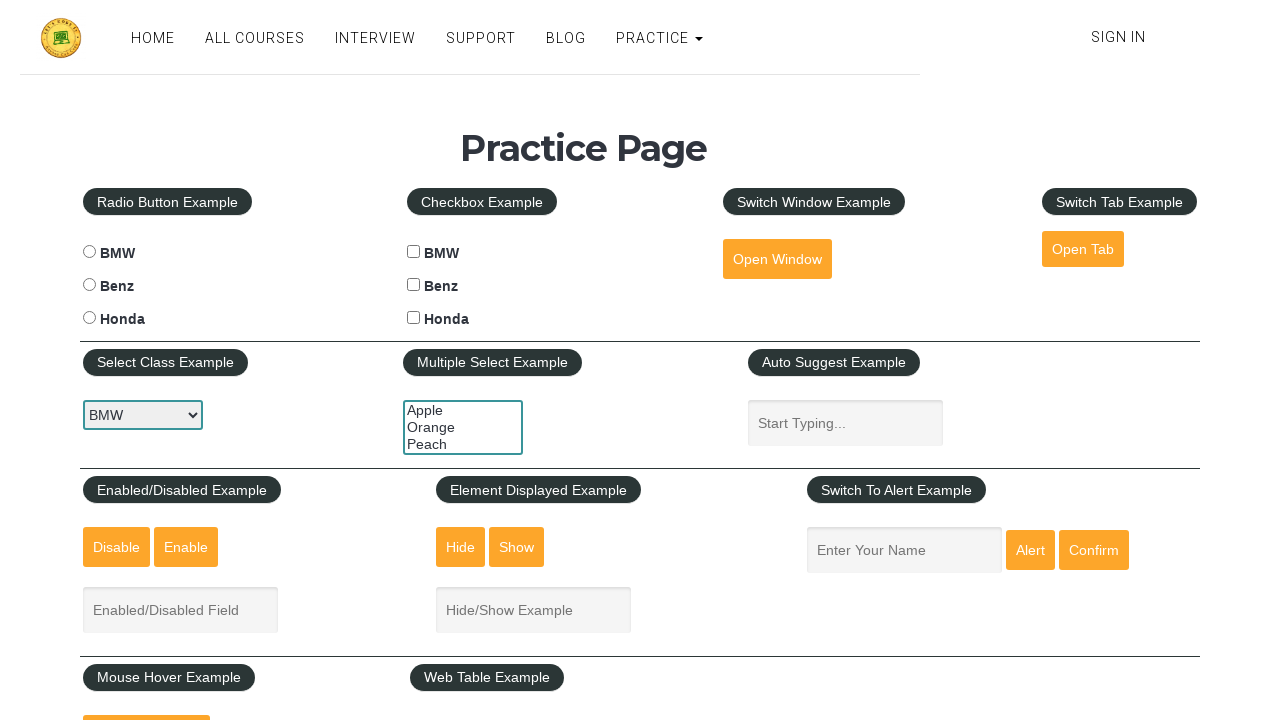

Clicked visible checkbox 1 at (414, 252) on input[name='cars'][type='checkbox'] >> nth=0
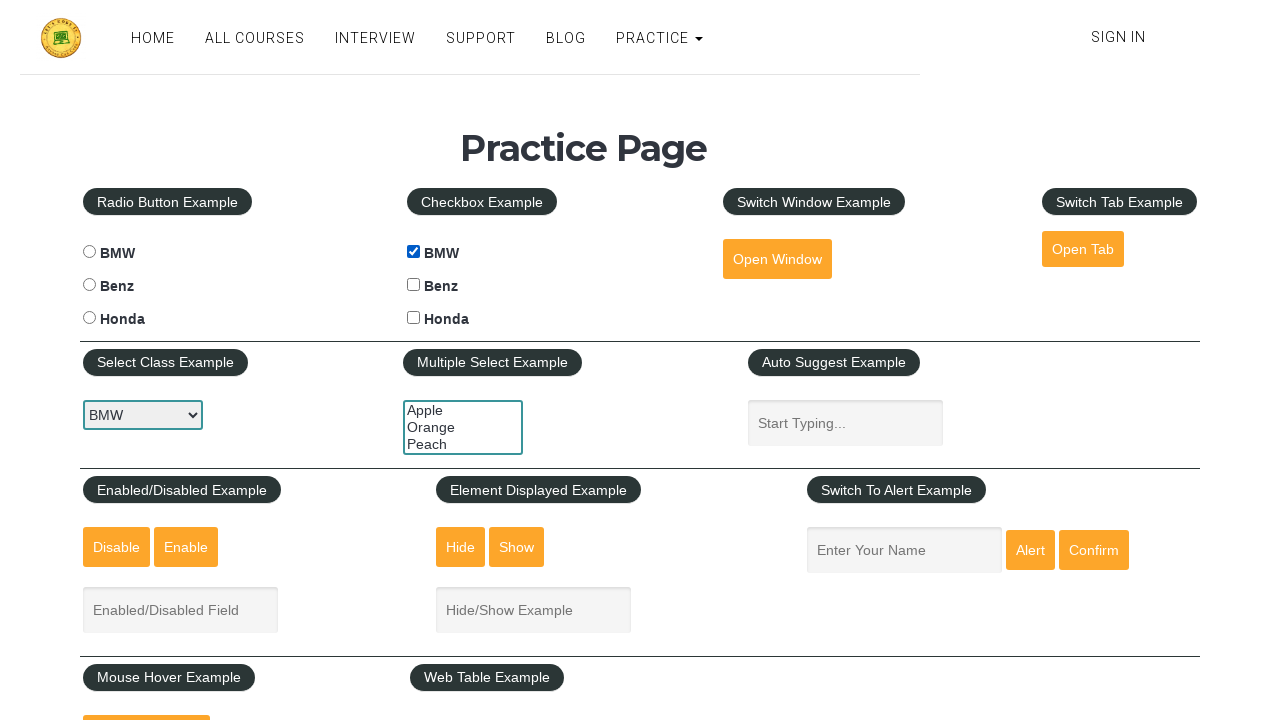

Retrieved checkbox 2 of 3
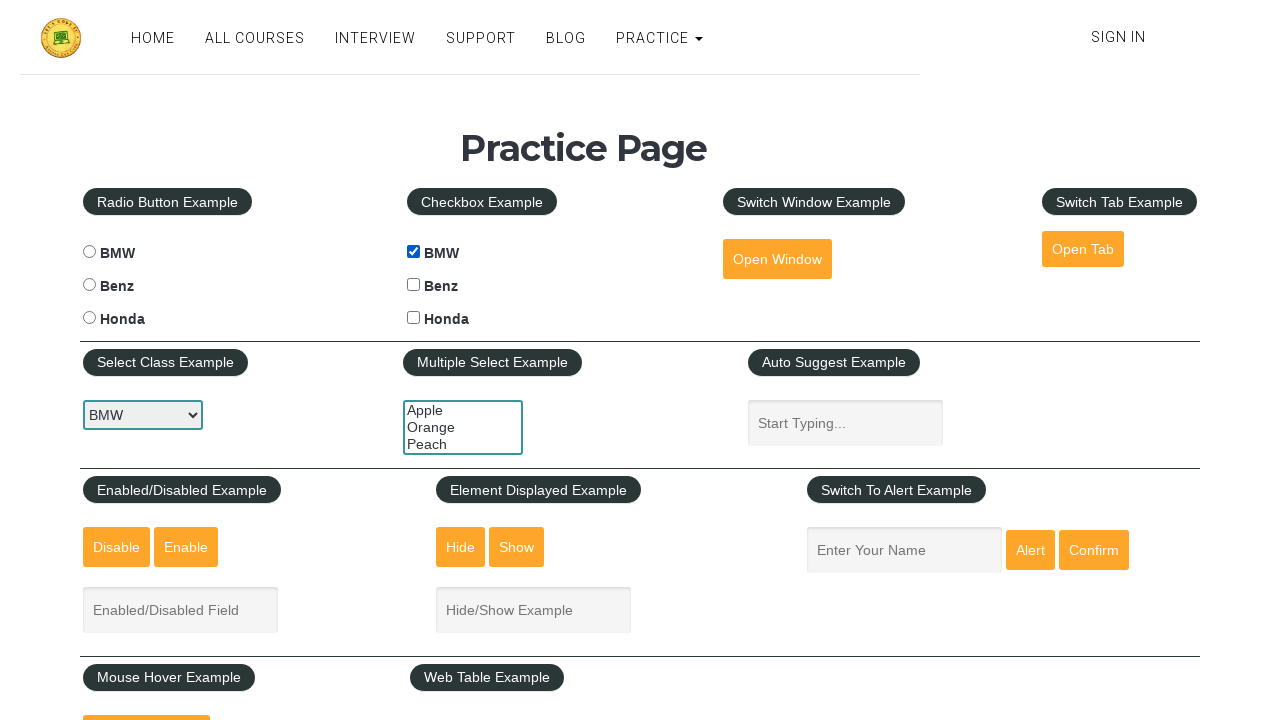

Clicked visible checkbox 2 at (414, 285) on input[name='cars'][type='checkbox'] >> nth=1
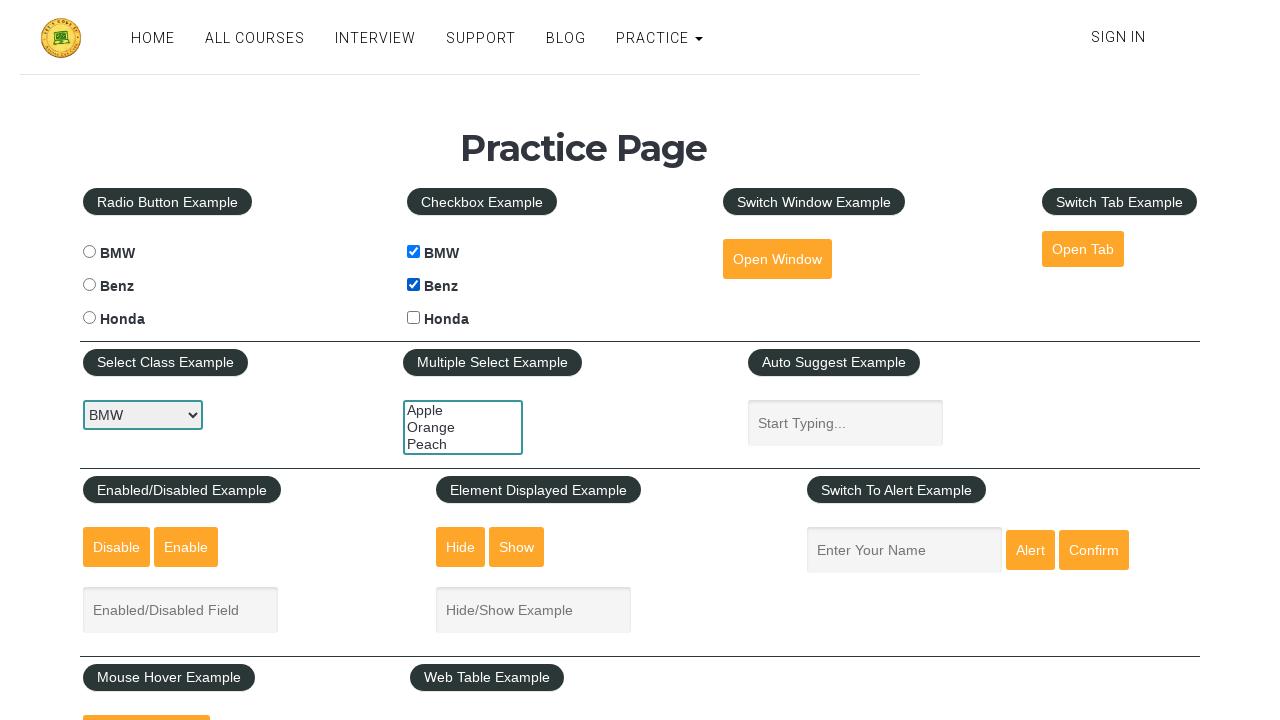

Retrieved checkbox 3 of 3
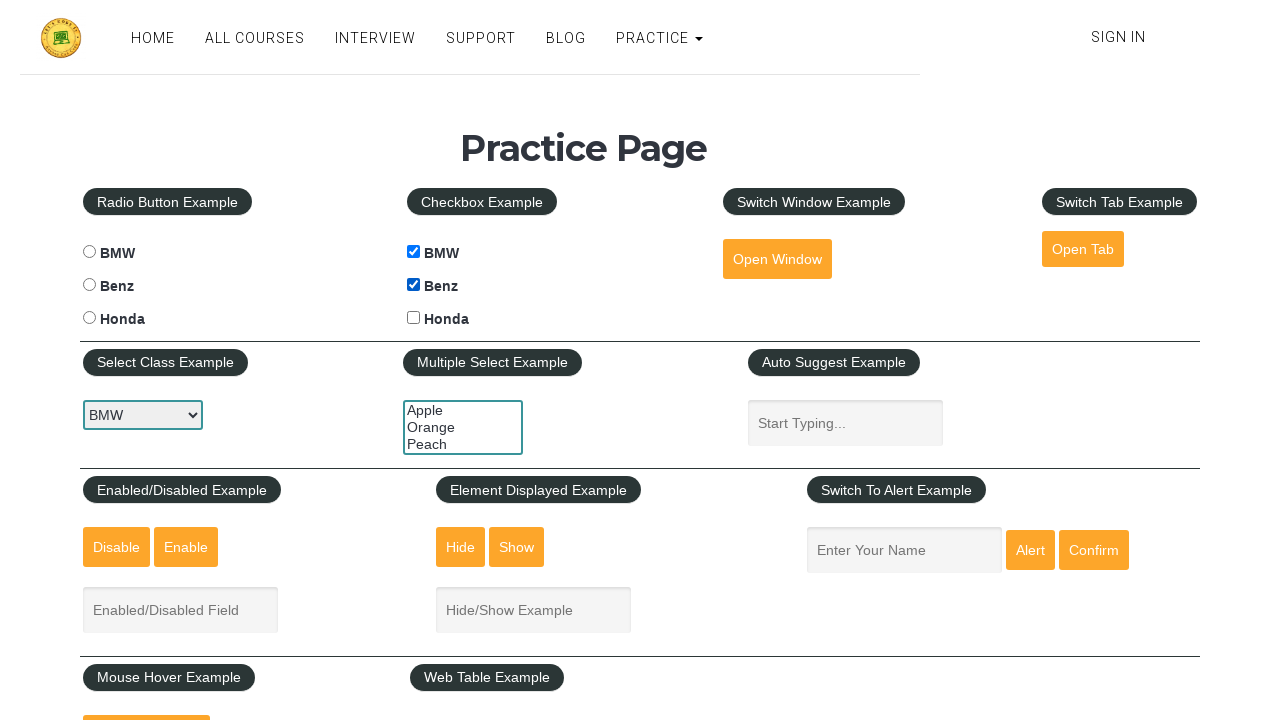

Clicked visible checkbox 3 at (414, 318) on input[name='cars'][type='checkbox'] >> nth=2
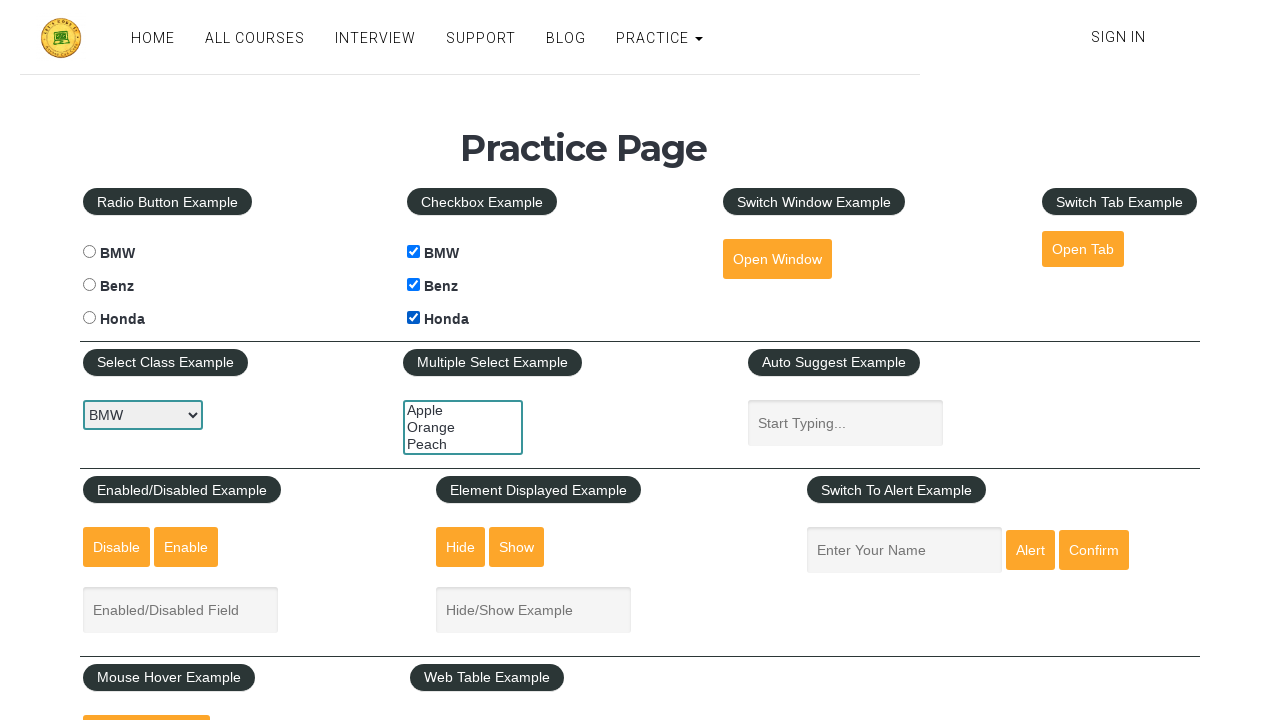

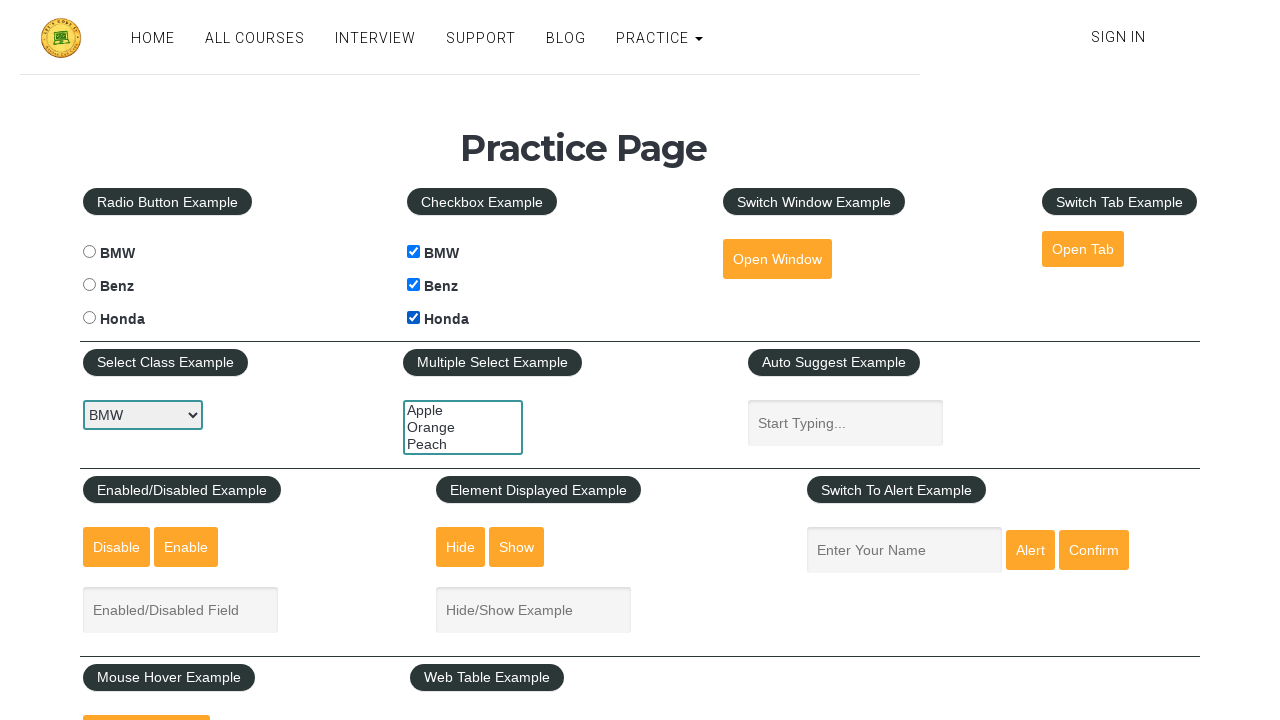